Tests the Playwright documentation homepage by verifying the page title and clicking the "Get Started" link to navigate to the intro documentation page.

Starting URL: http://playwright.dev

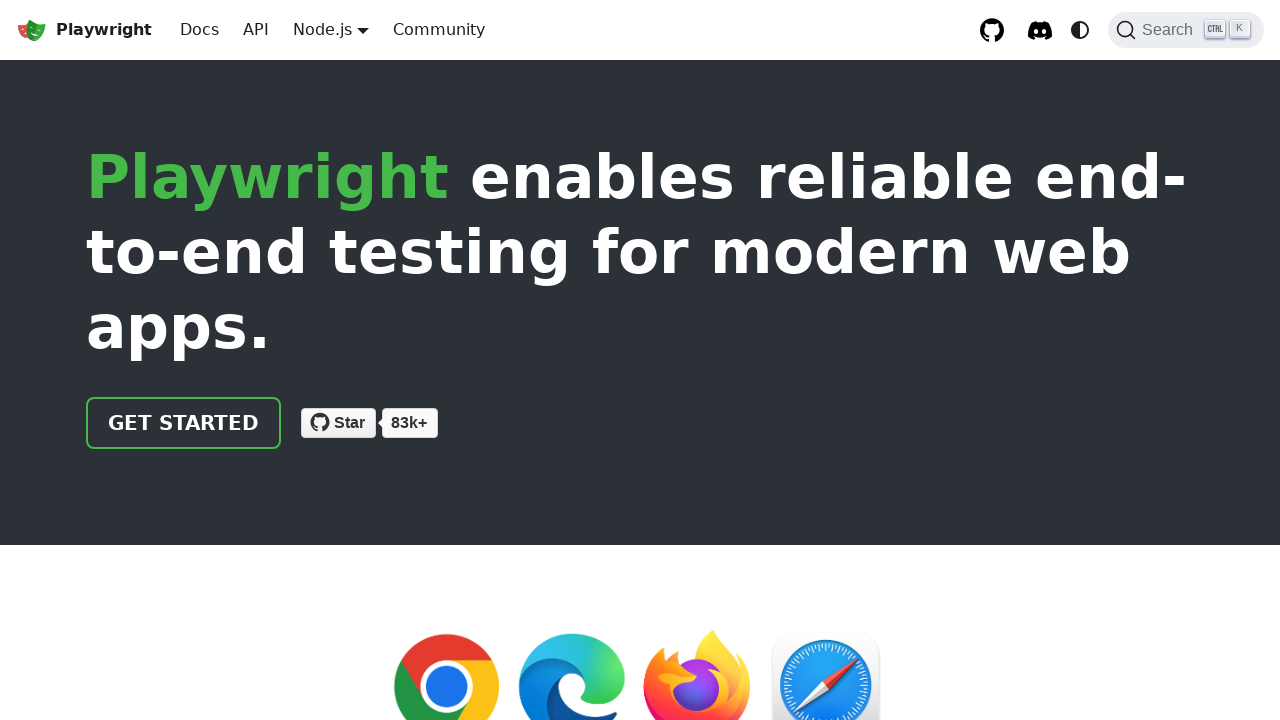

Waited for page to reach domcontentloaded state
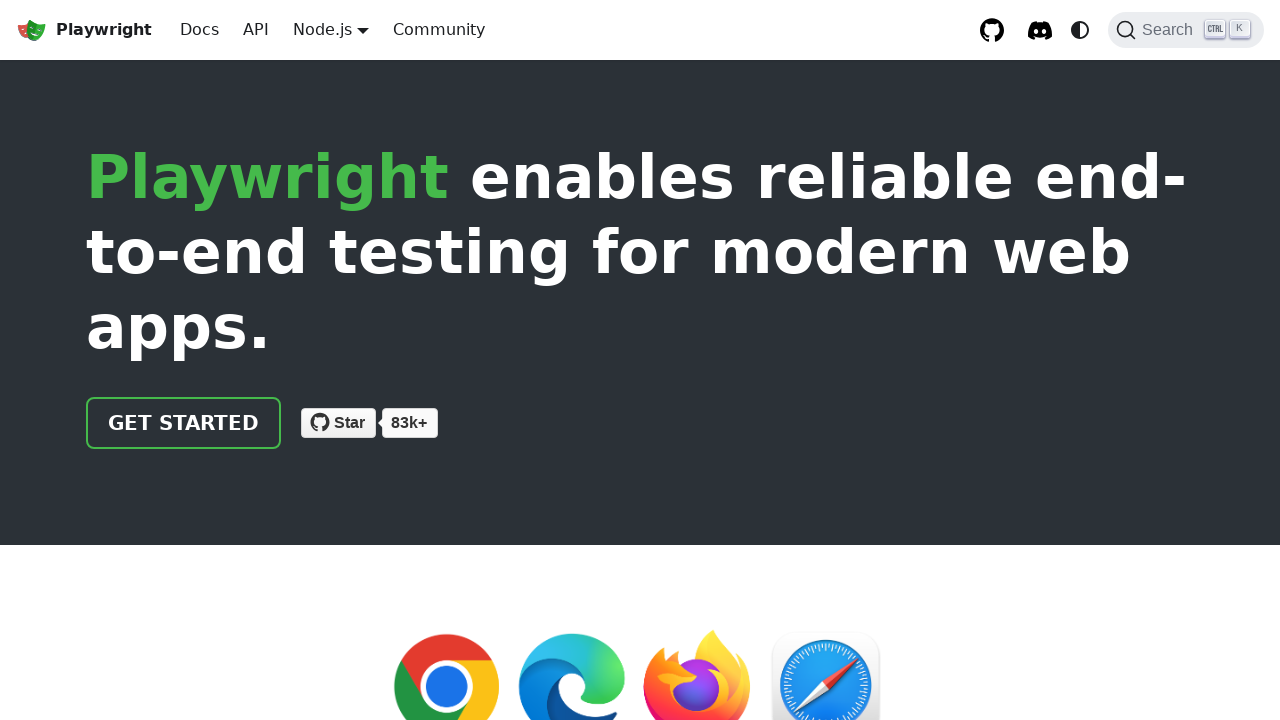

Located the 'Get Started' link on Playwright homepage
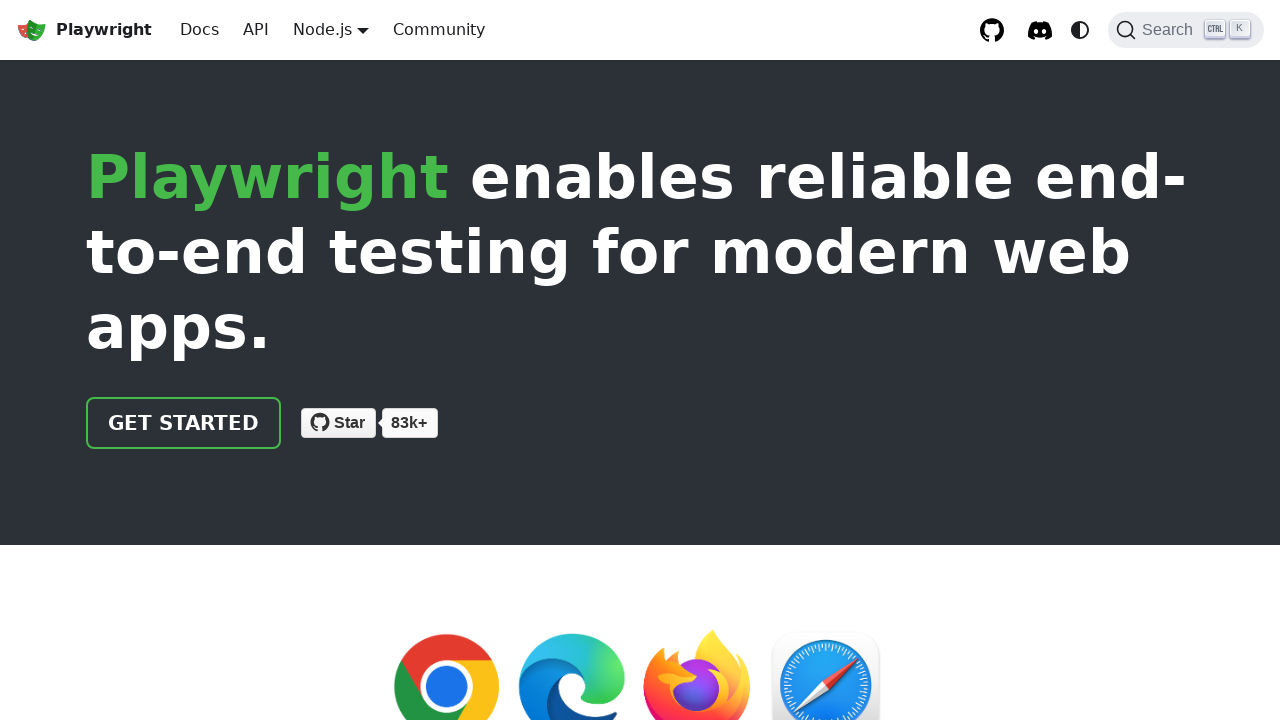

Clicked the 'Get Started' link at (184, 423) on text=Get Started
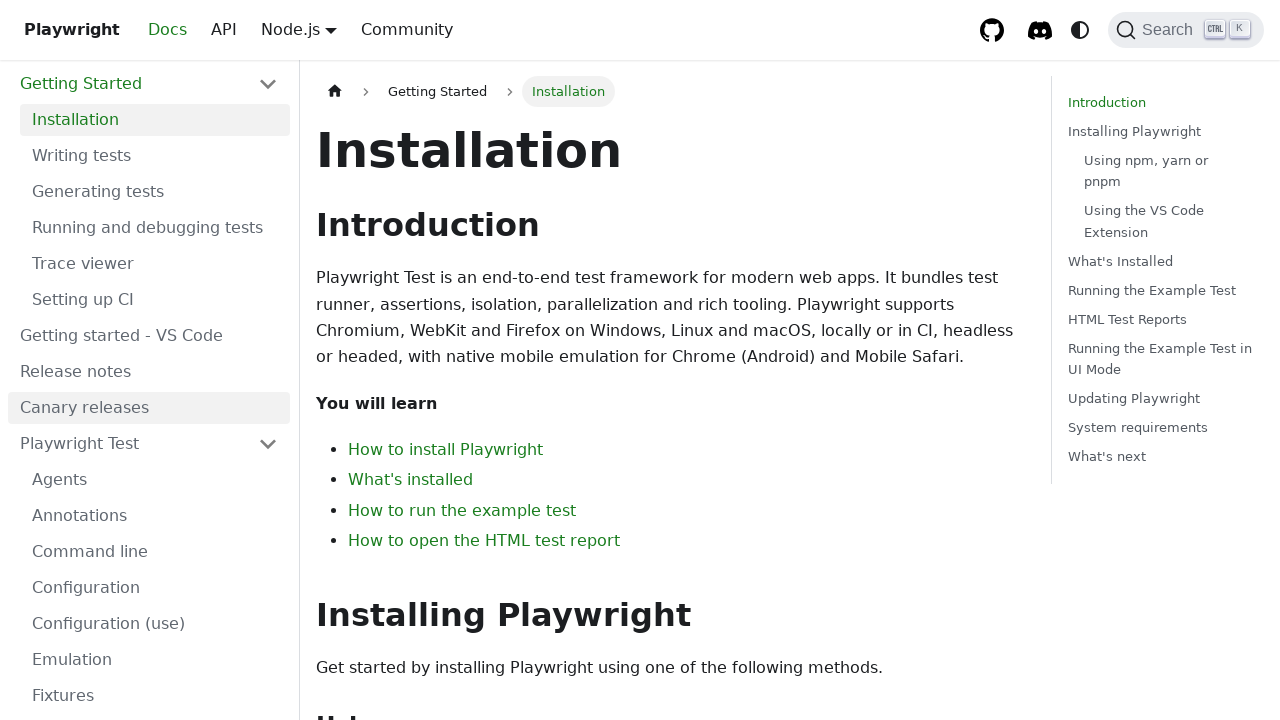

Navigated to the intro documentation page
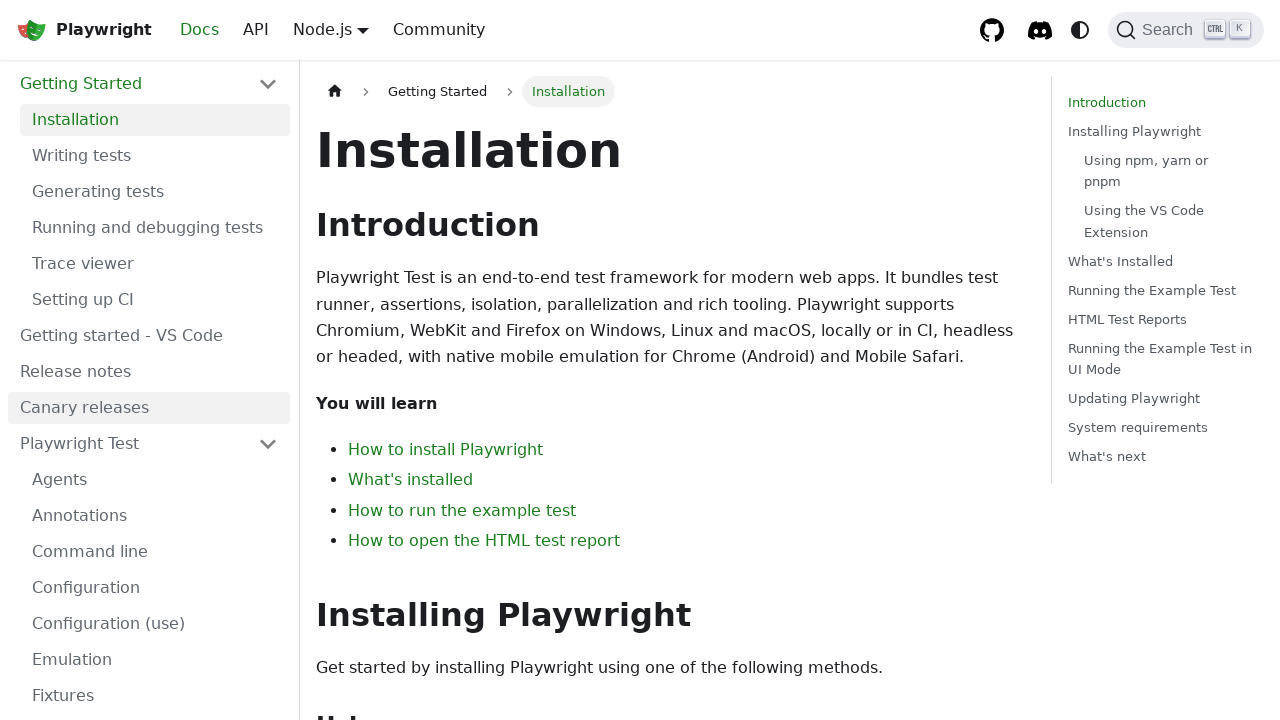

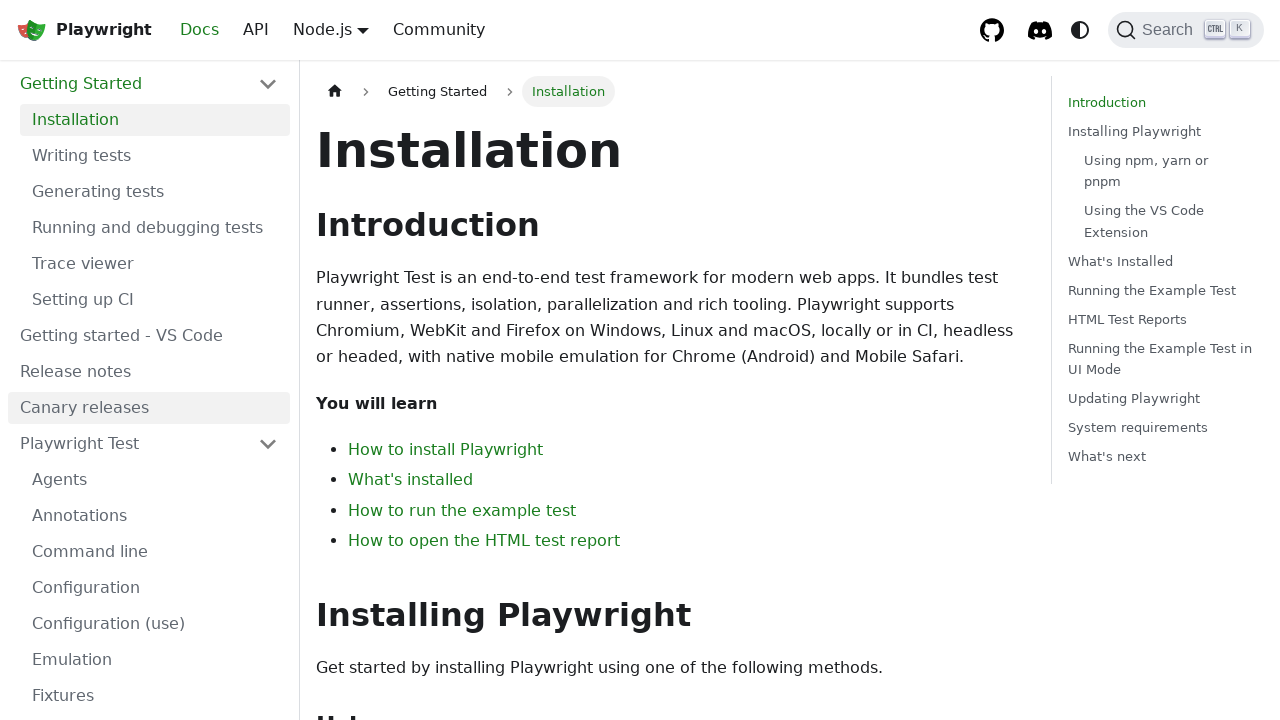